Tests drag and drop functionality by dragging box A to box B's position

Starting URL: http://the-internet.herokuapp.com/drag_and_drop

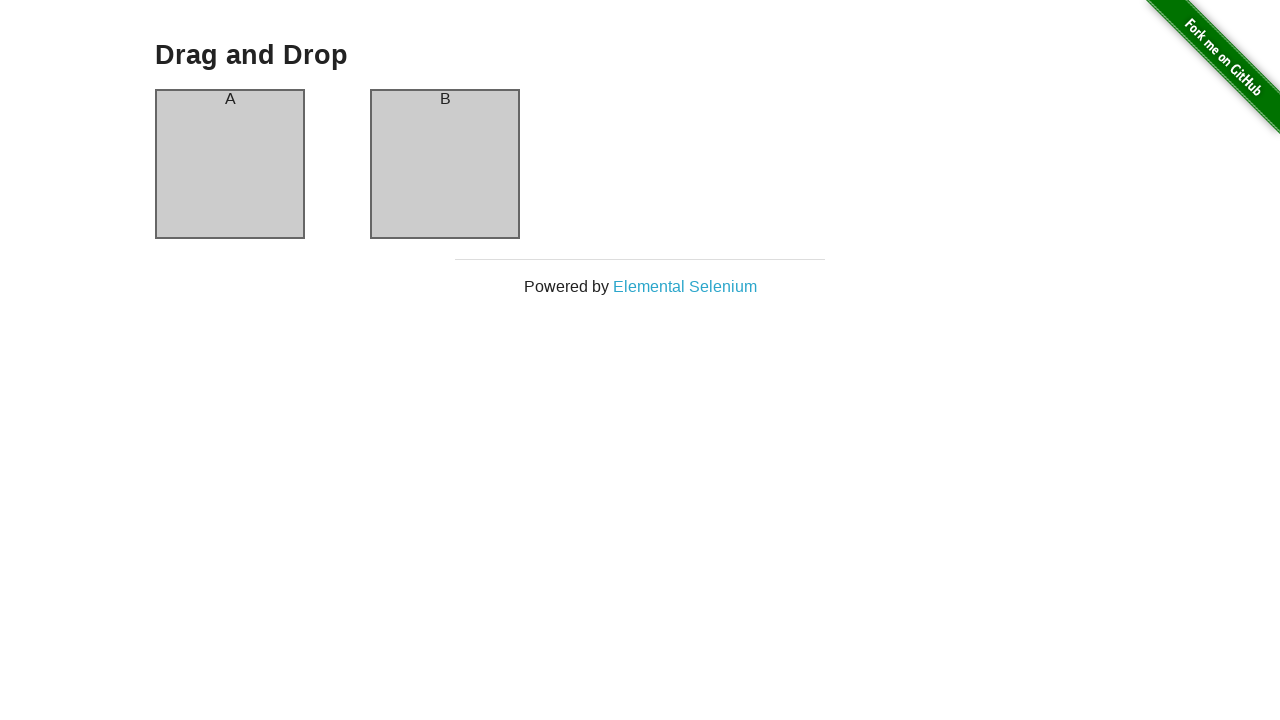

Located box A (source element) for drag operation
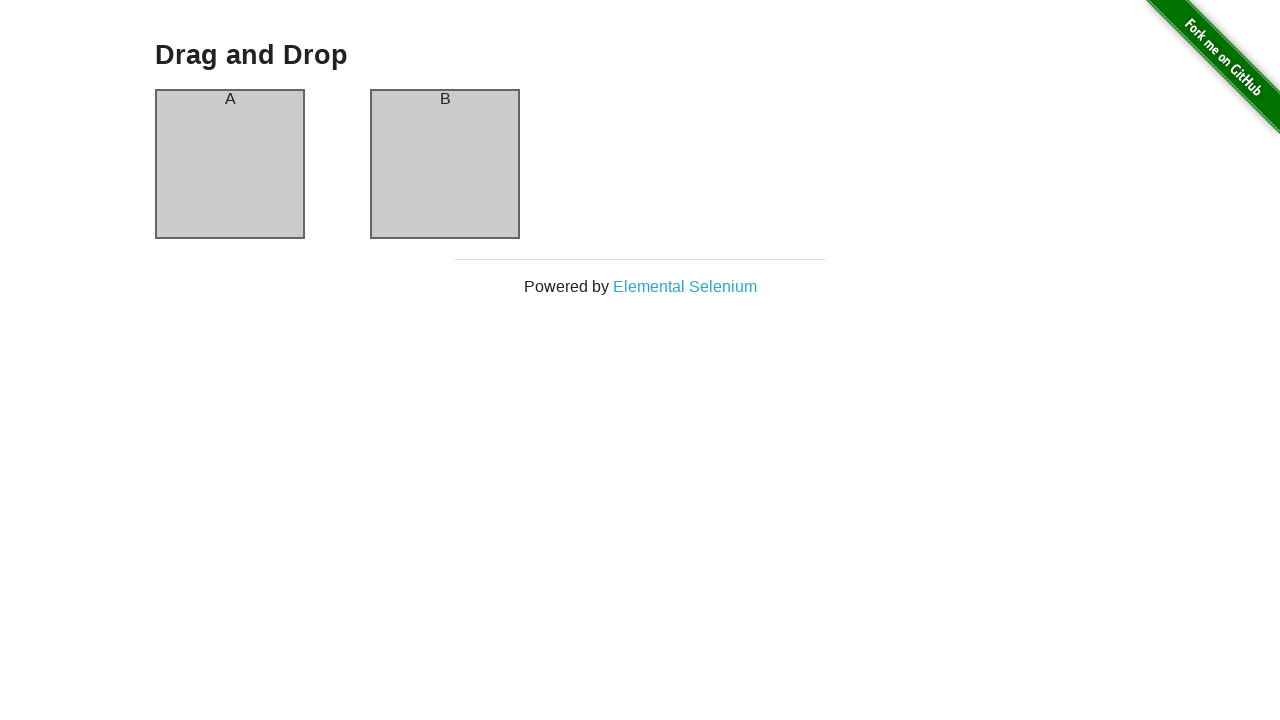

Located box B (target element) for drag operation
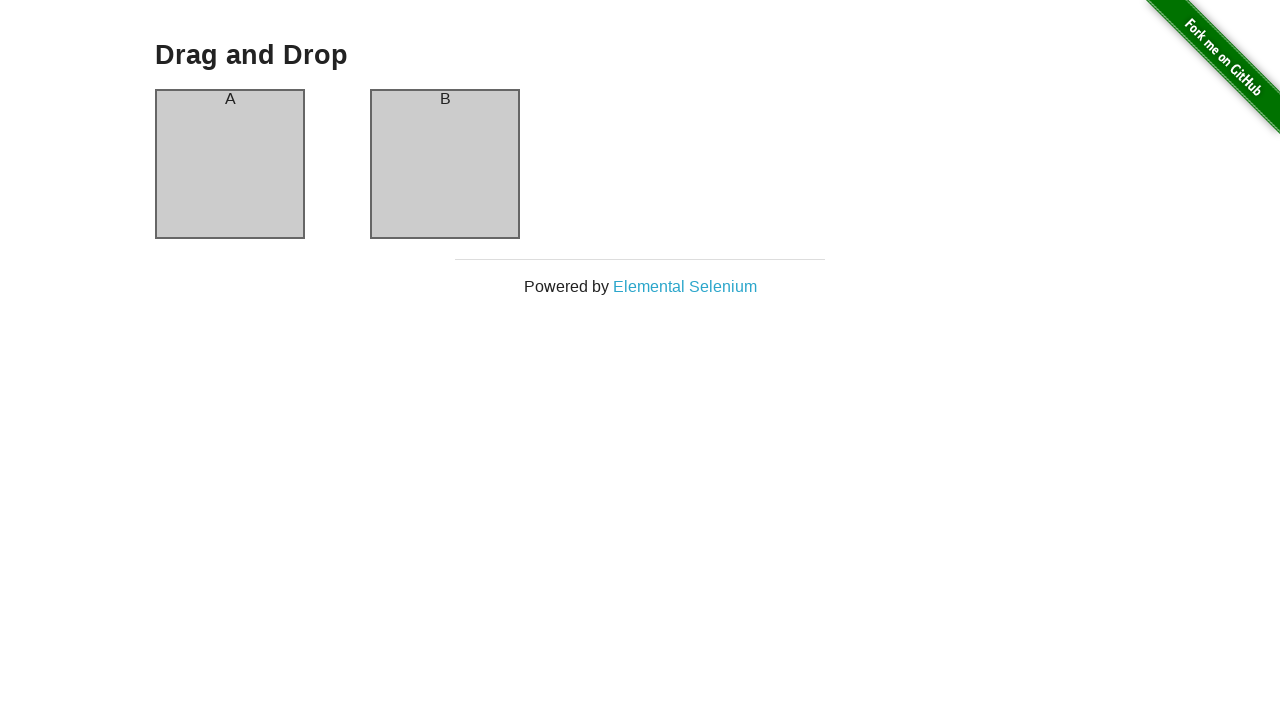

Dragged box A to box B's position at (445, 164)
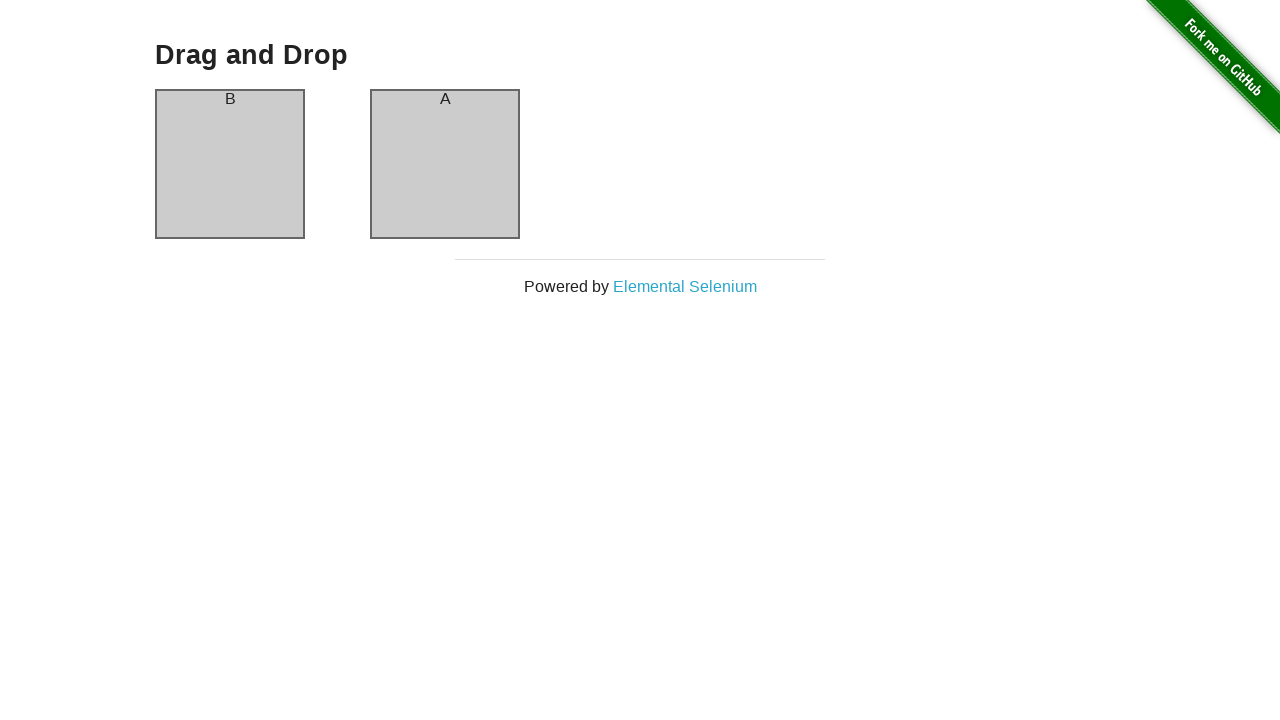

Waited 500ms for drag operation to complete
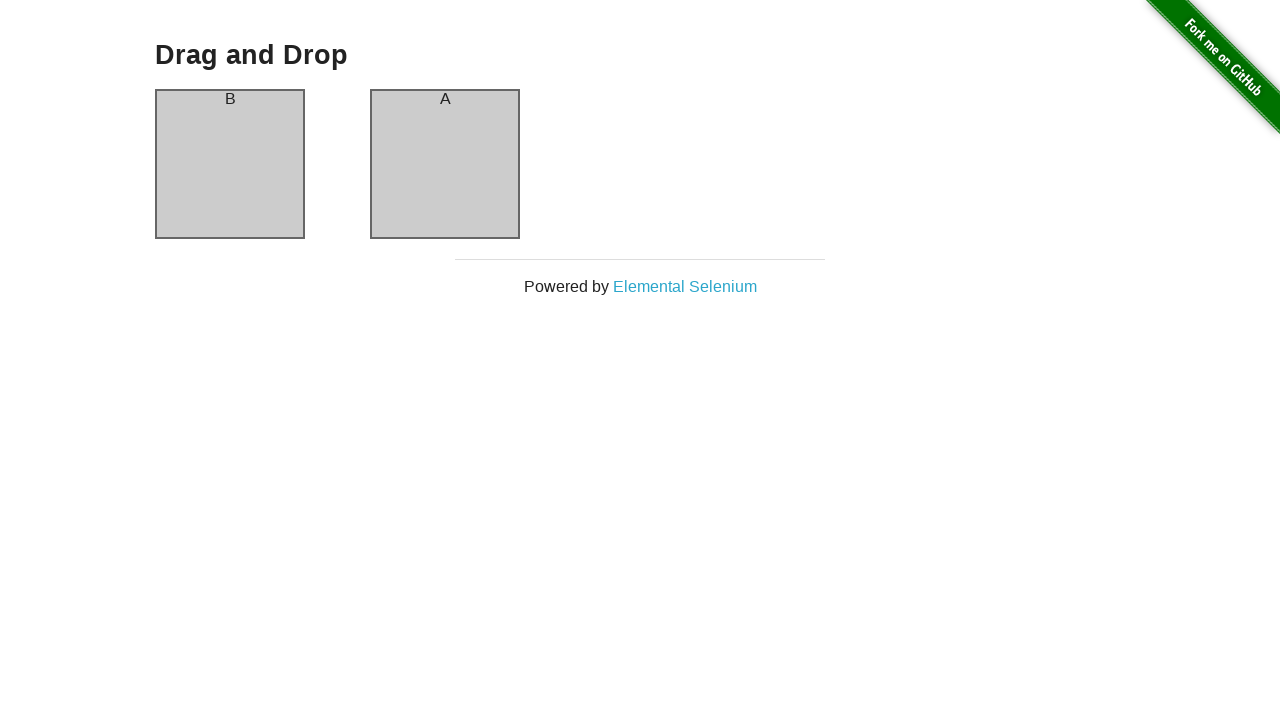

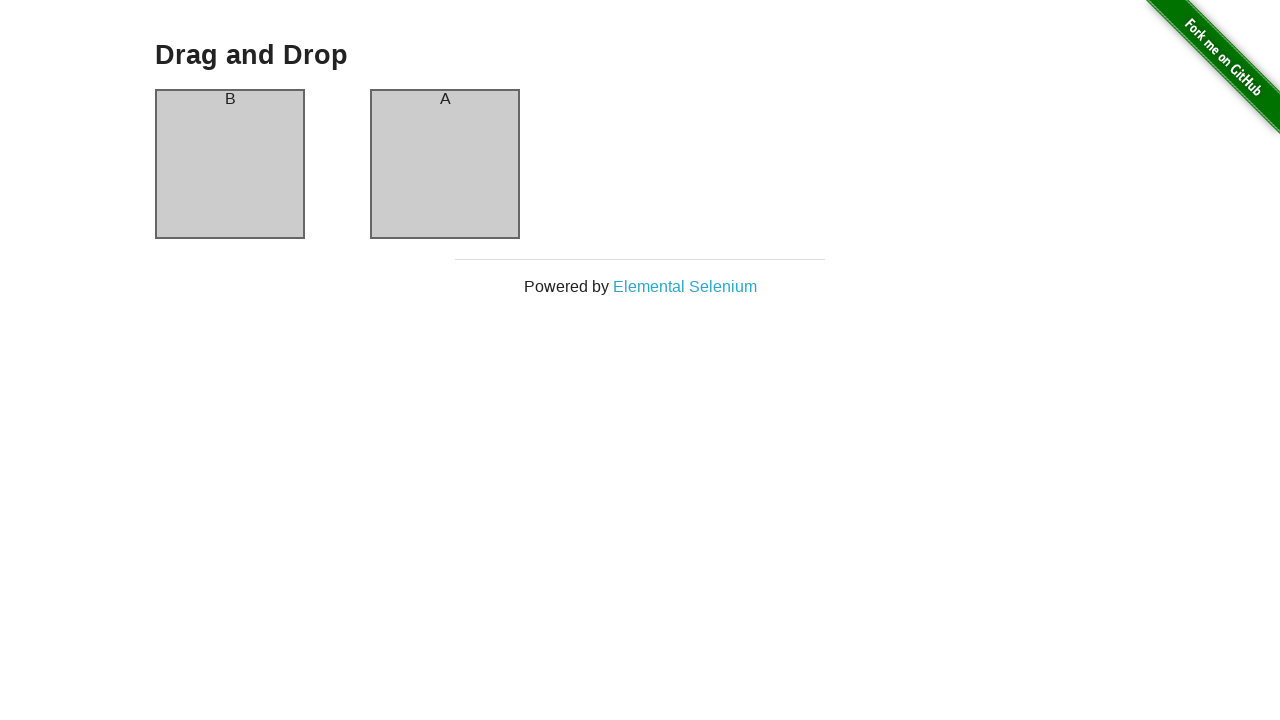